Tests selecting option 2 from a dropdown menu and verifies the selection was applied correctly

Starting URL: https://the-internet.herokuapp.com/dropdown

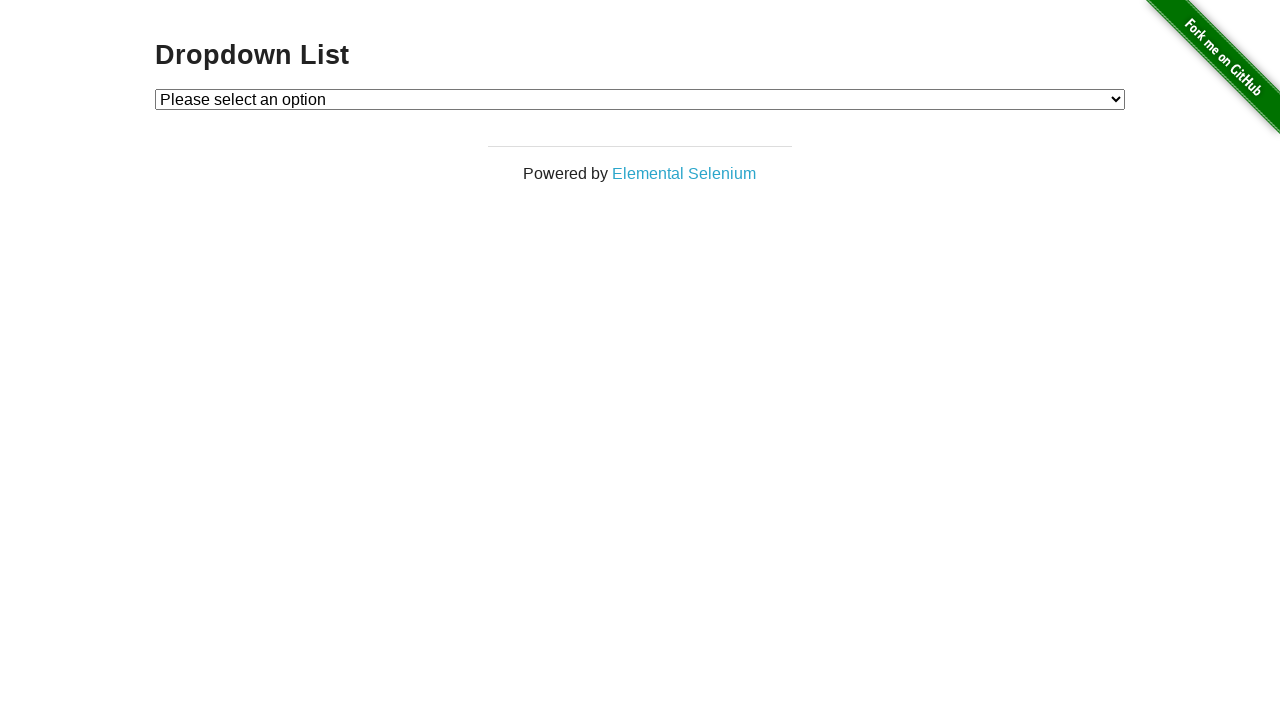

Selected option 2 from the dropdown menu on select#dropdown
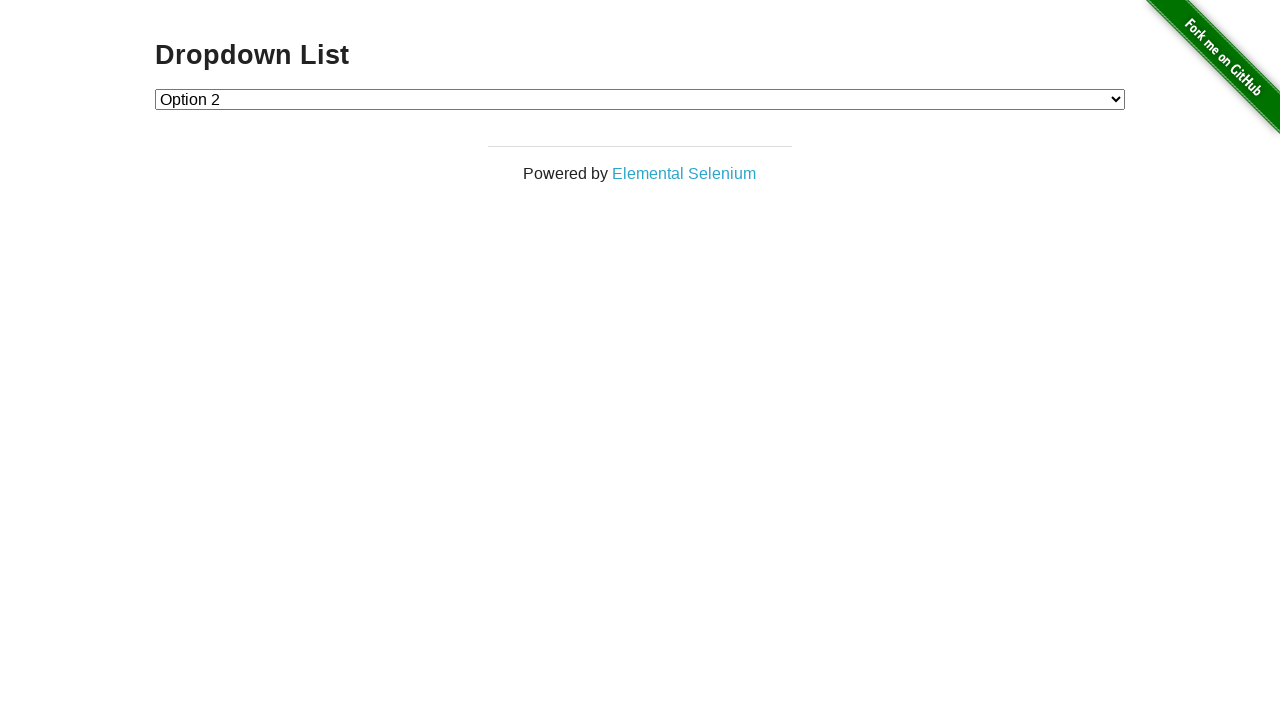

Retrieved the selected value from dropdown
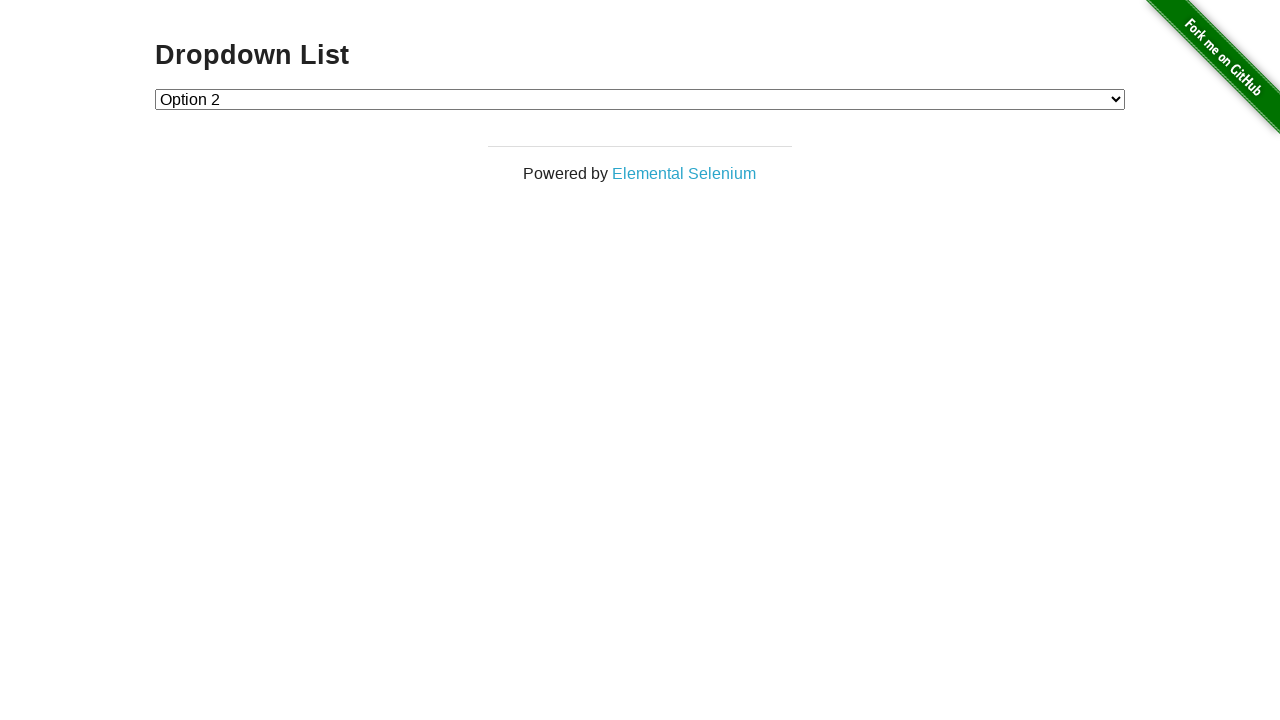

Verified that option 2 is correctly selected
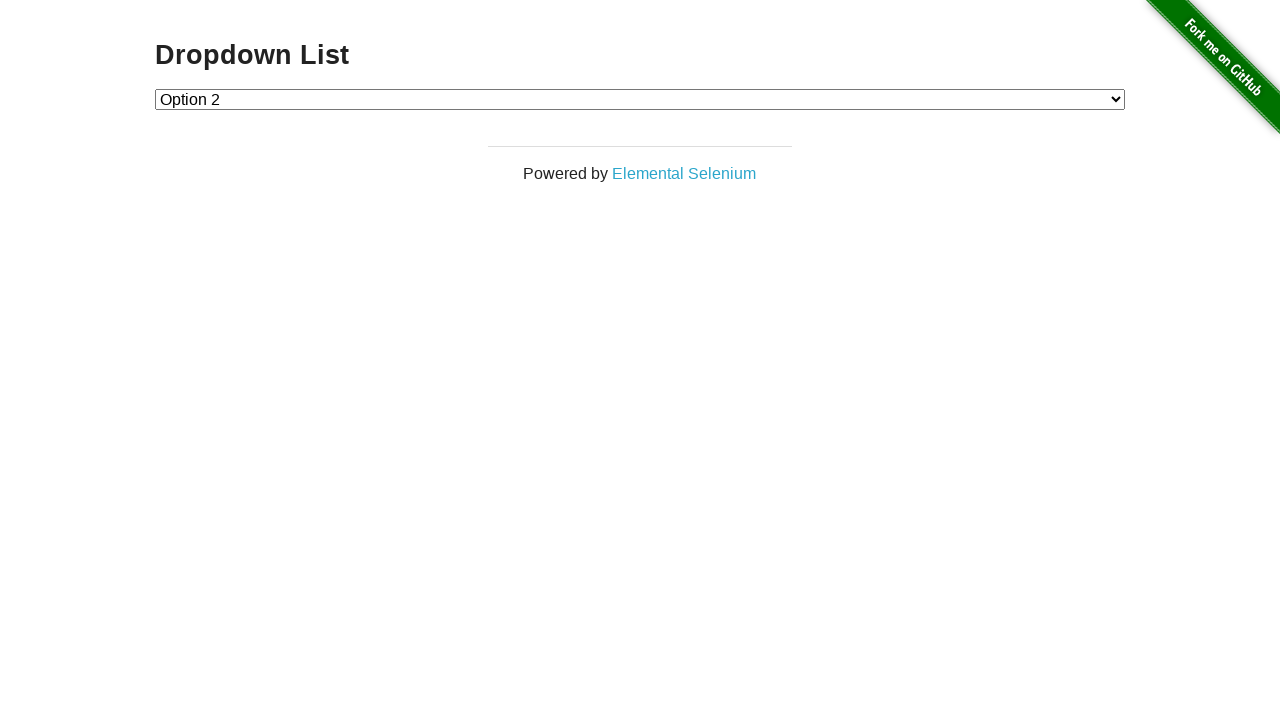

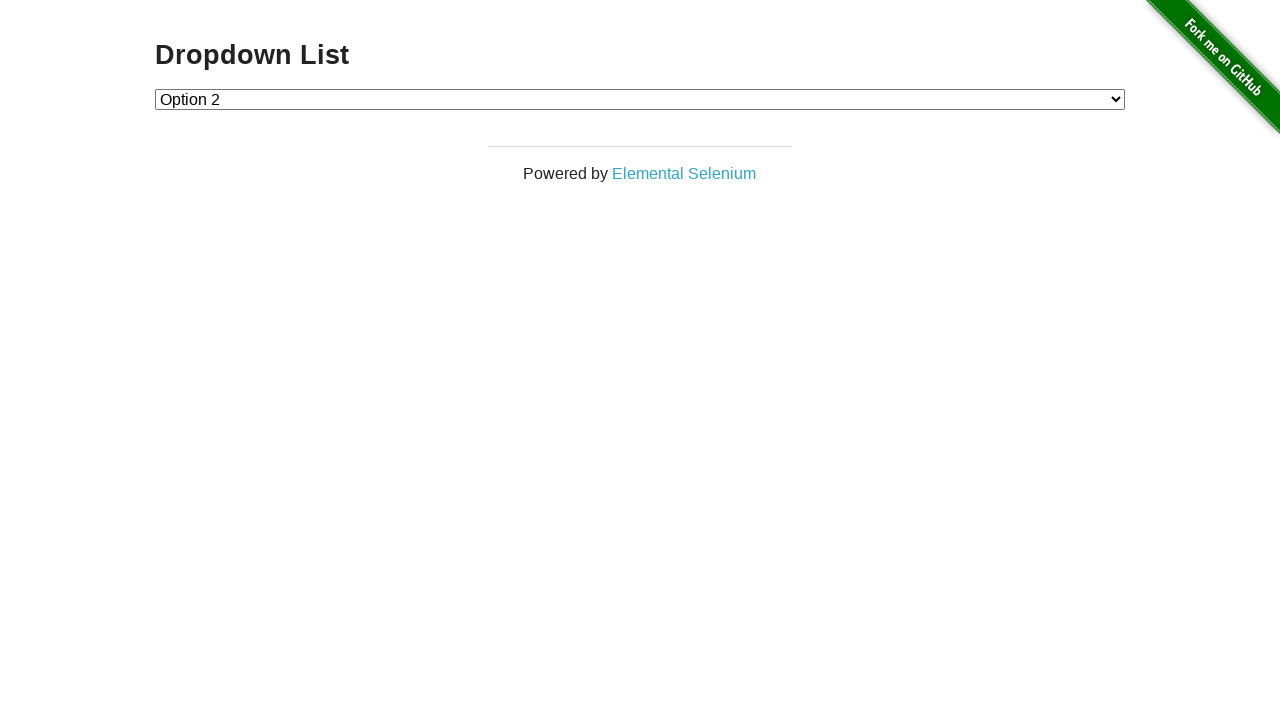